Tests checkbox selection, radio button selection, and element visibility toggle on an automation practice page by clicking specific form elements and verifying their states

Starting URL: https://rahulshettyacademy.com/AutomationPractice/

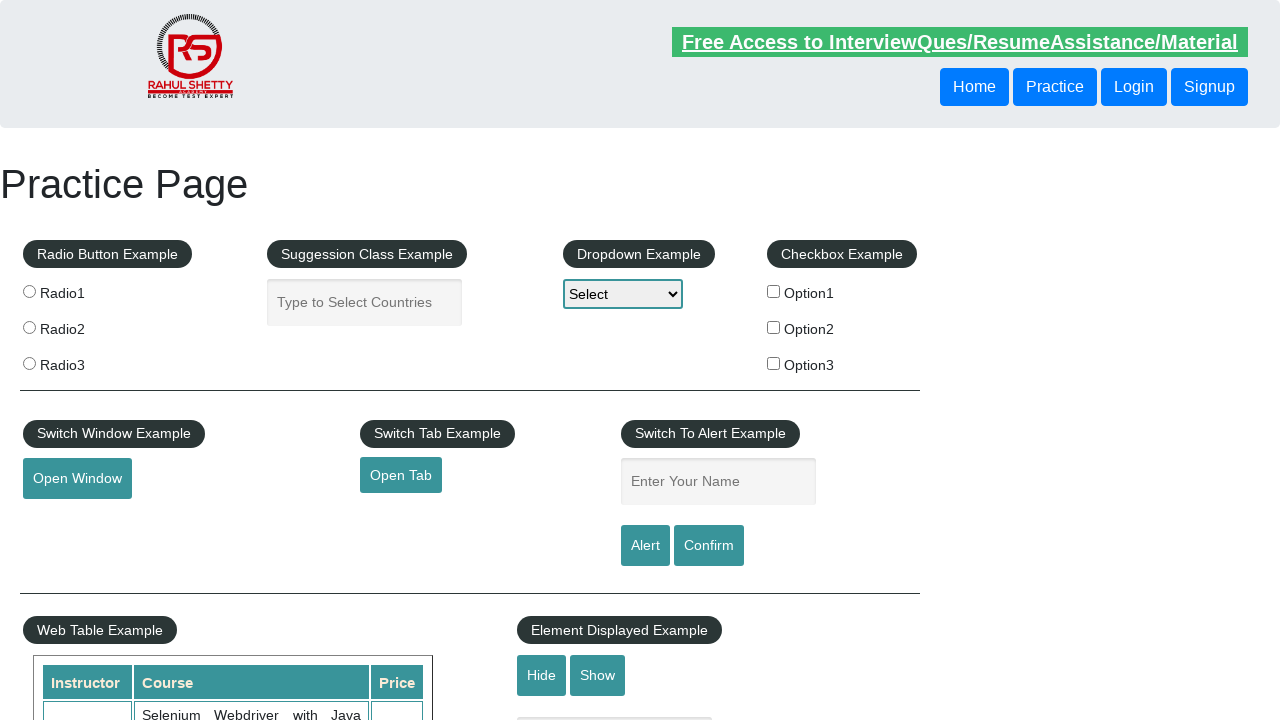

Clicked checkbox with value 'option2' at (774, 327) on input[type='checkbox'][value='option2']
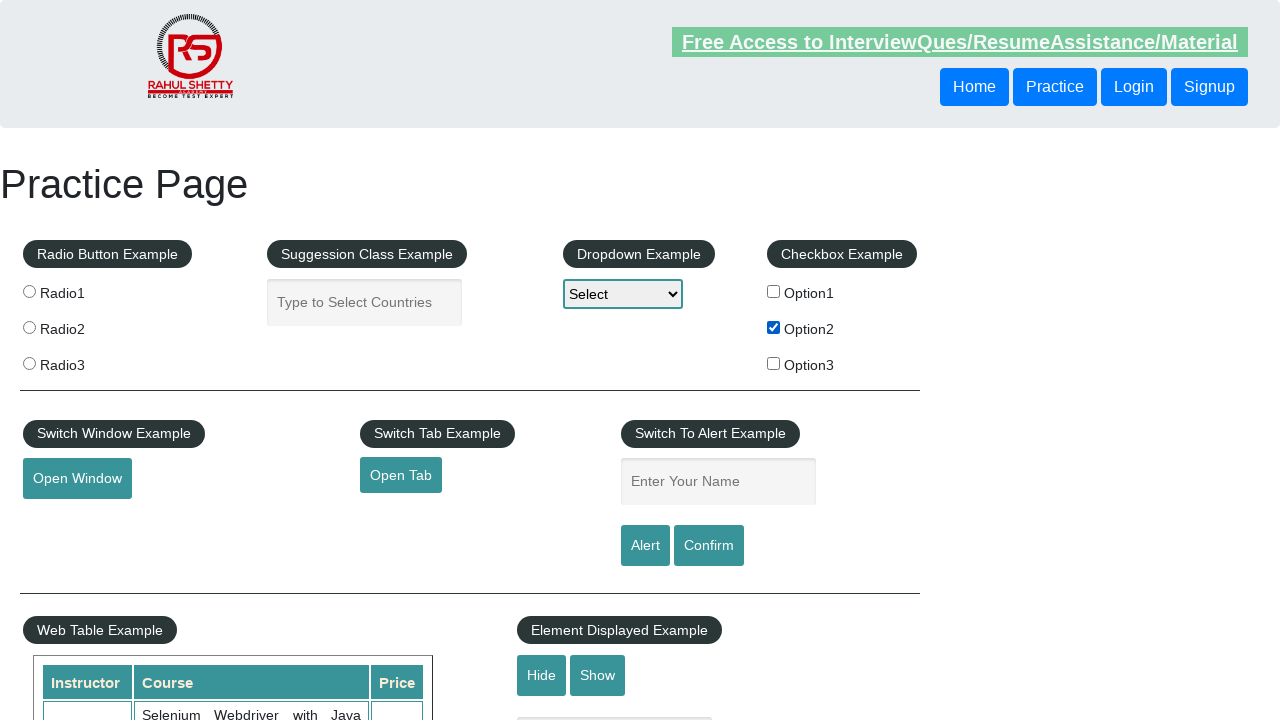

Verified checkbox 'option2' is selected
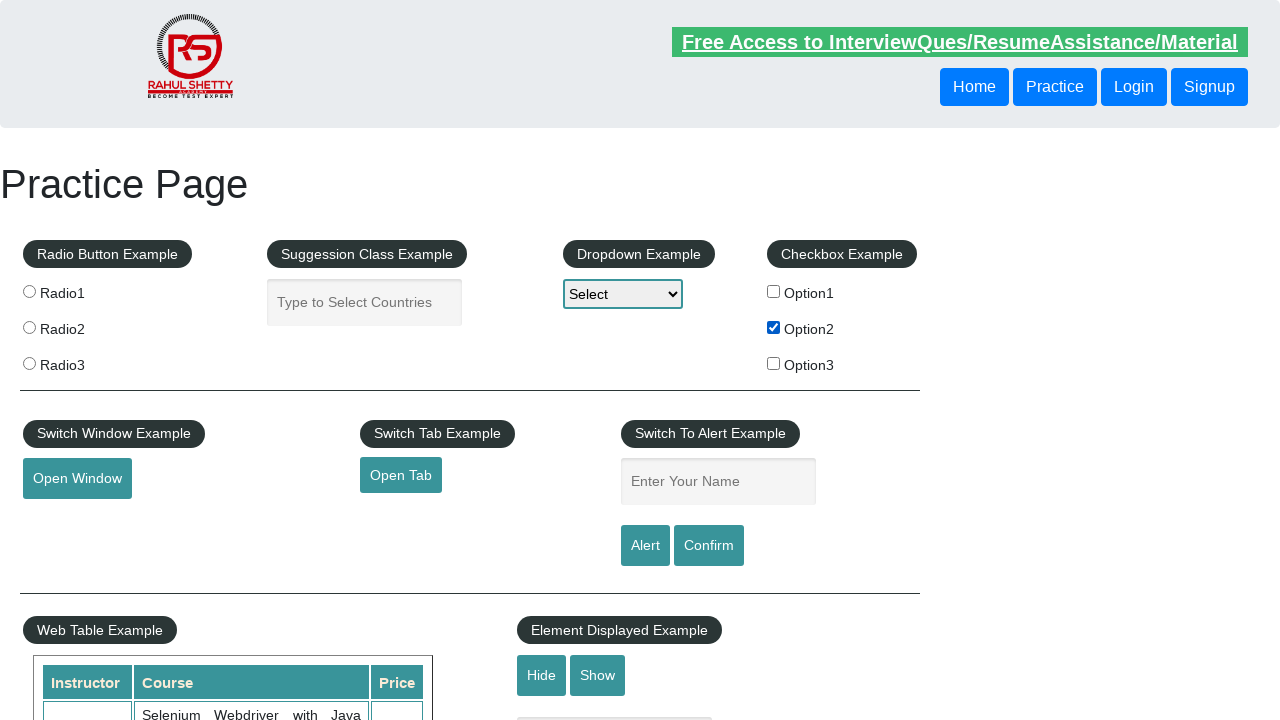

Clicked the third radio button (index 2) at (29, 363) on input[name='radioButton'] >> nth=2
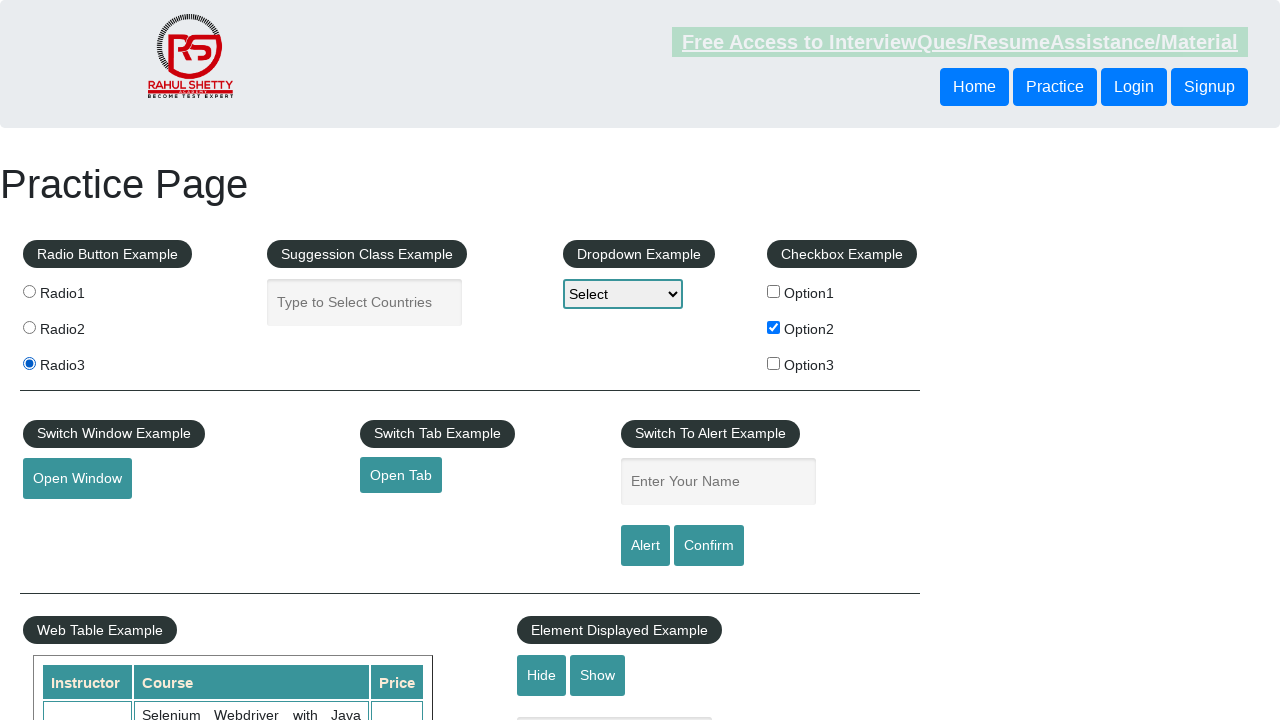

Verified third radio button is selected
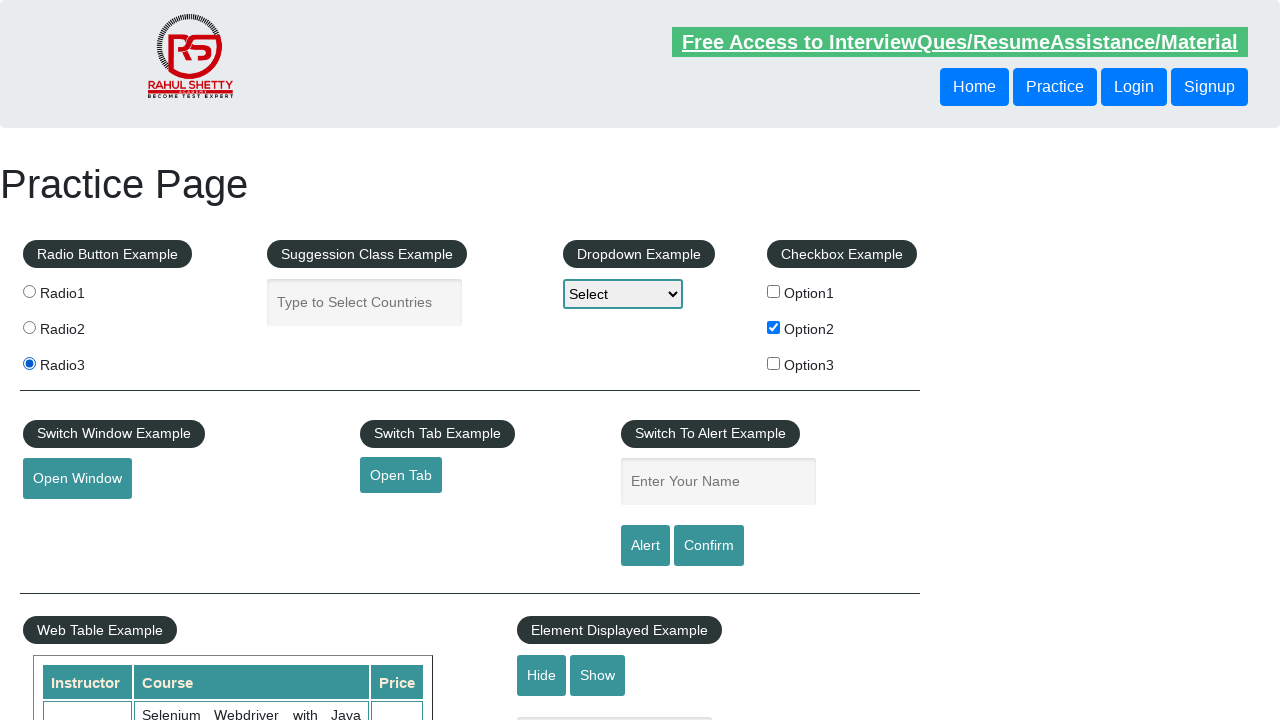

Verified text box is initially visible
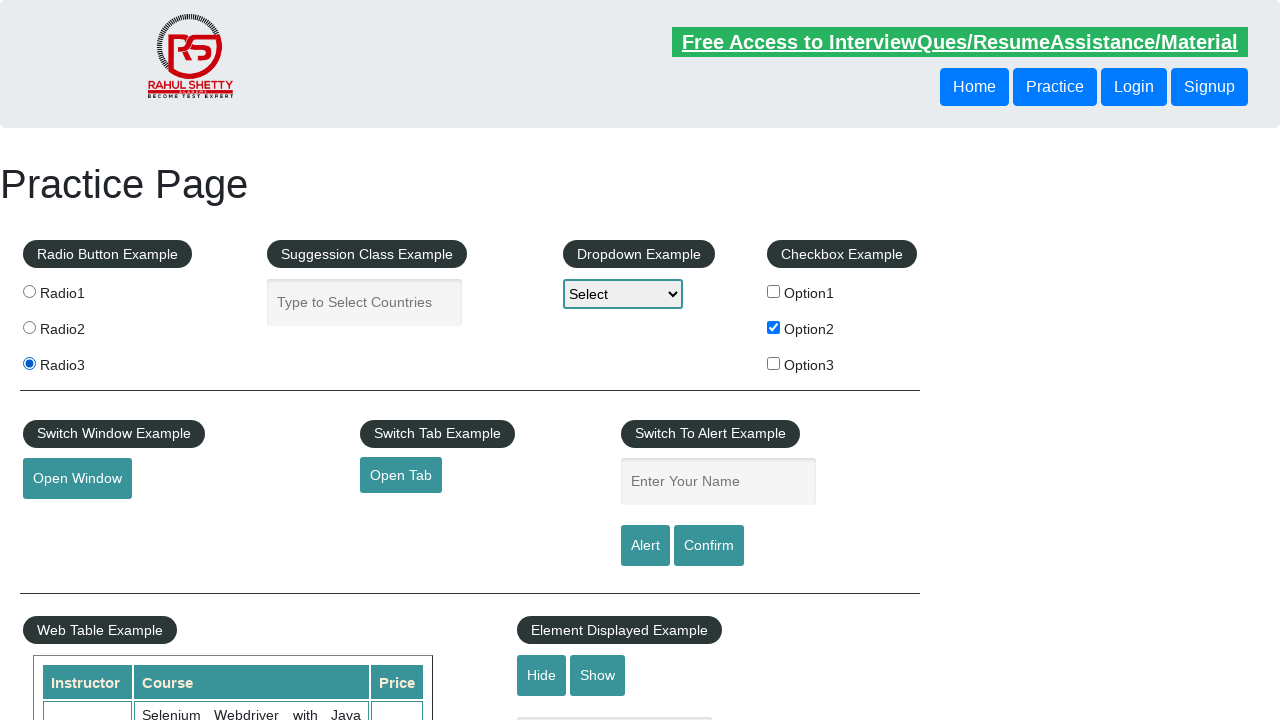

Clicked hide button to hide text box at (542, 675) on #hide-textbox
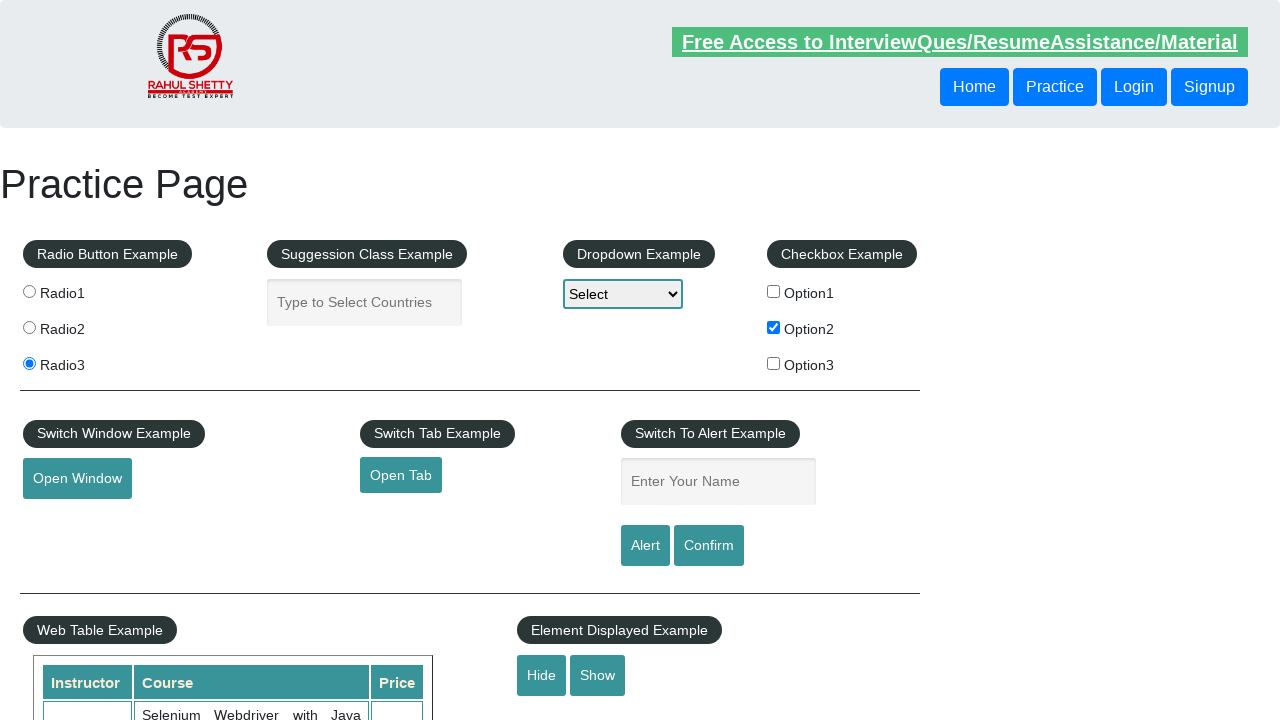

Waited for text box to become hidden
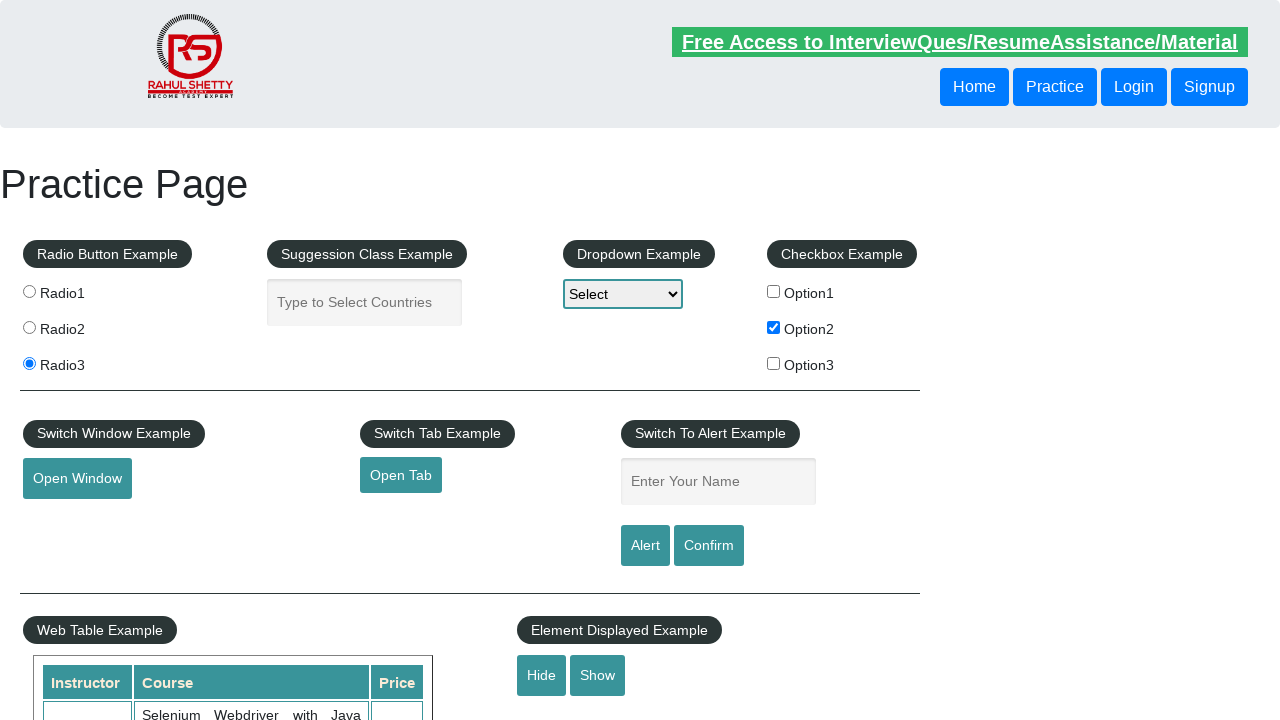

Verified text box is now hidden
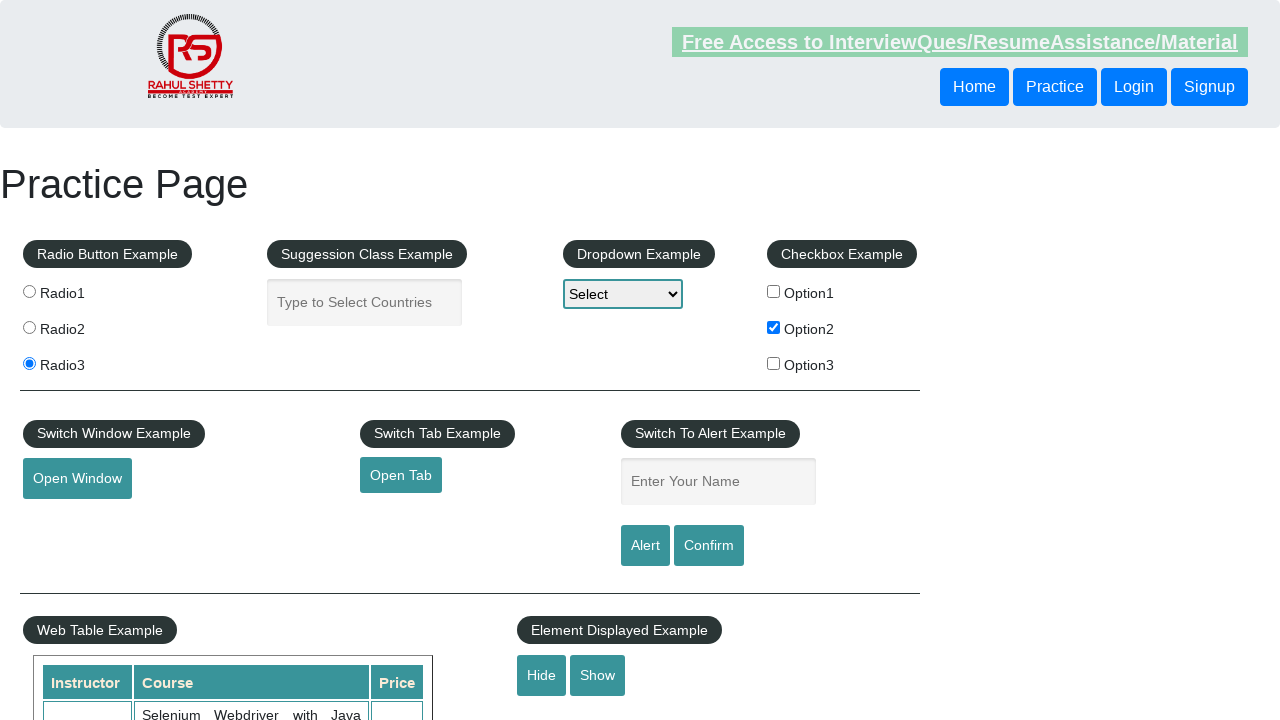

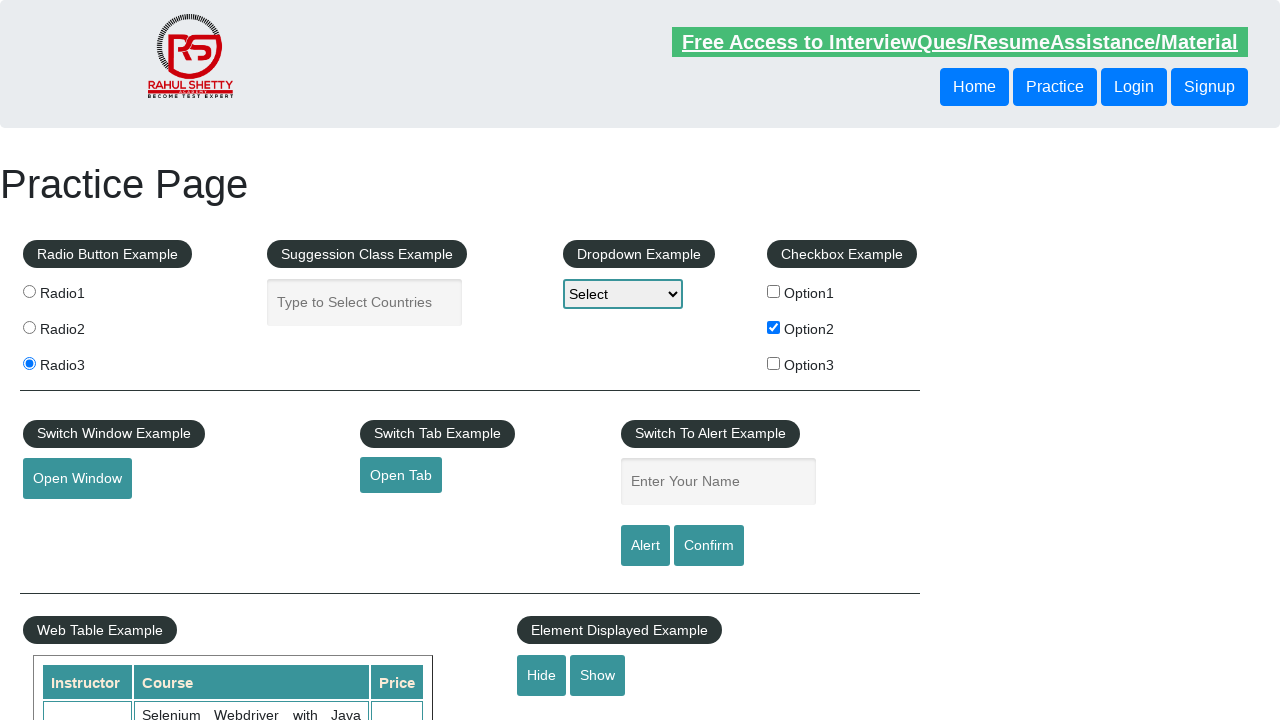